Navigates to Find a park page and clicks on the city search field to verify the suggestion dropdown menu is displayed with location options.

Starting URL: https://bcparks.ca/

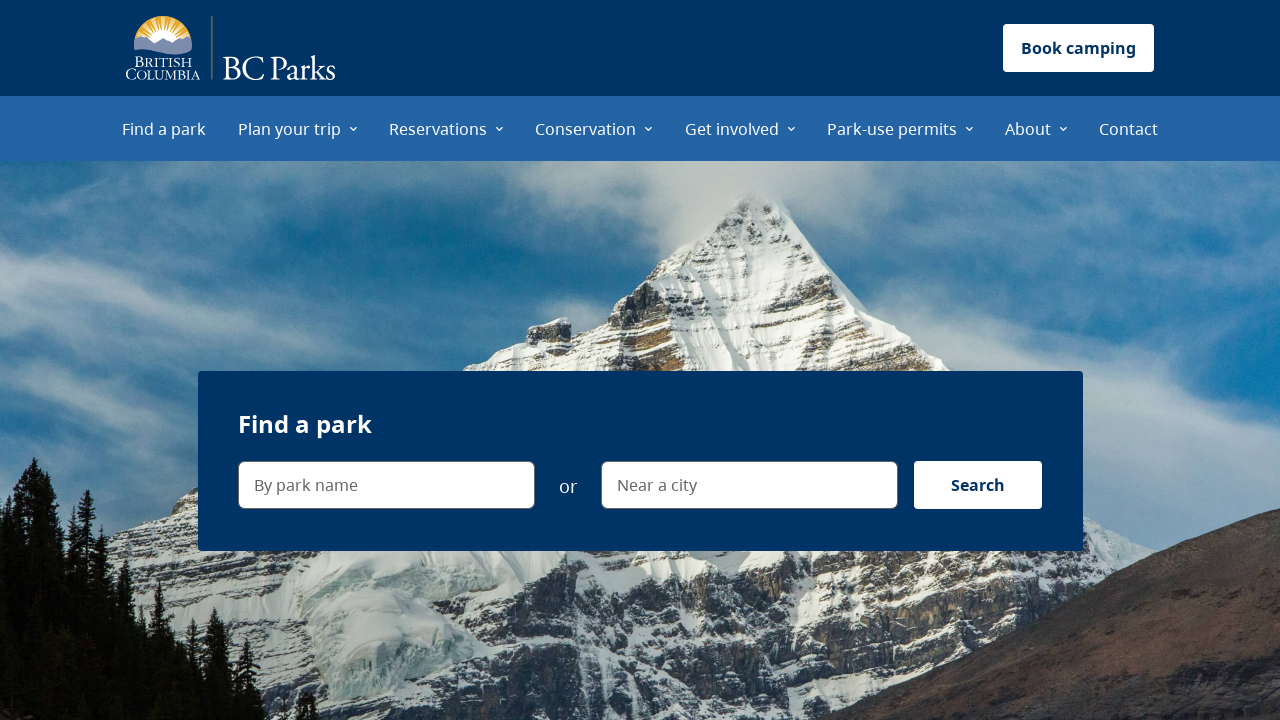

Clicked on 'Find a park' menu item at (164, 128) on internal:role=menuitem[name="Find a park"i]
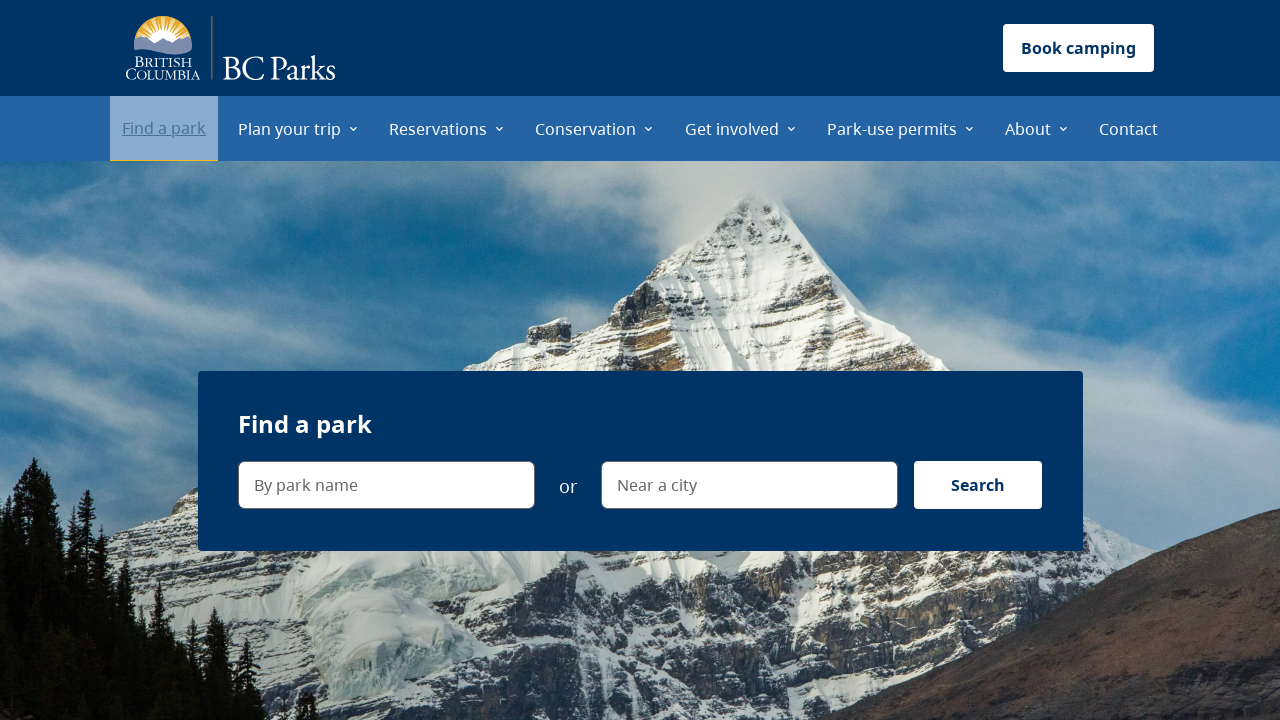

Find a park page loaded with networkidle state
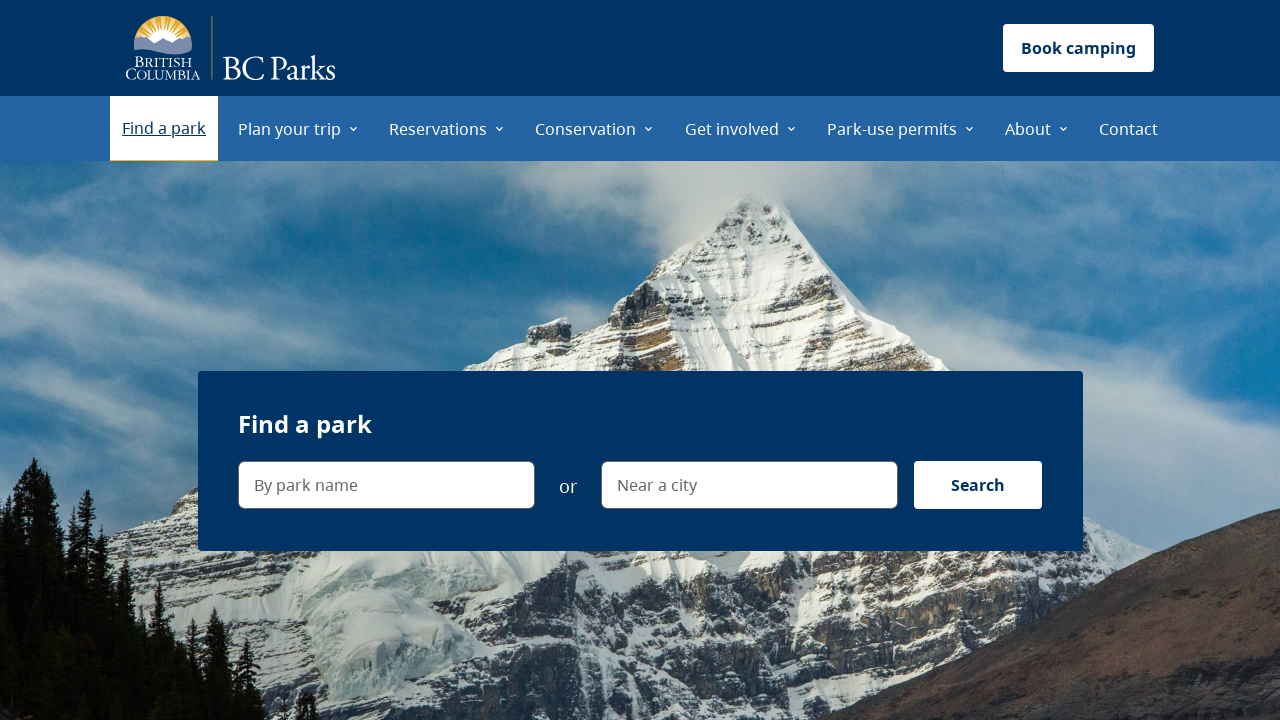

Confirmed navigation to Find a park page at https://bcparks.ca/find-a-park/
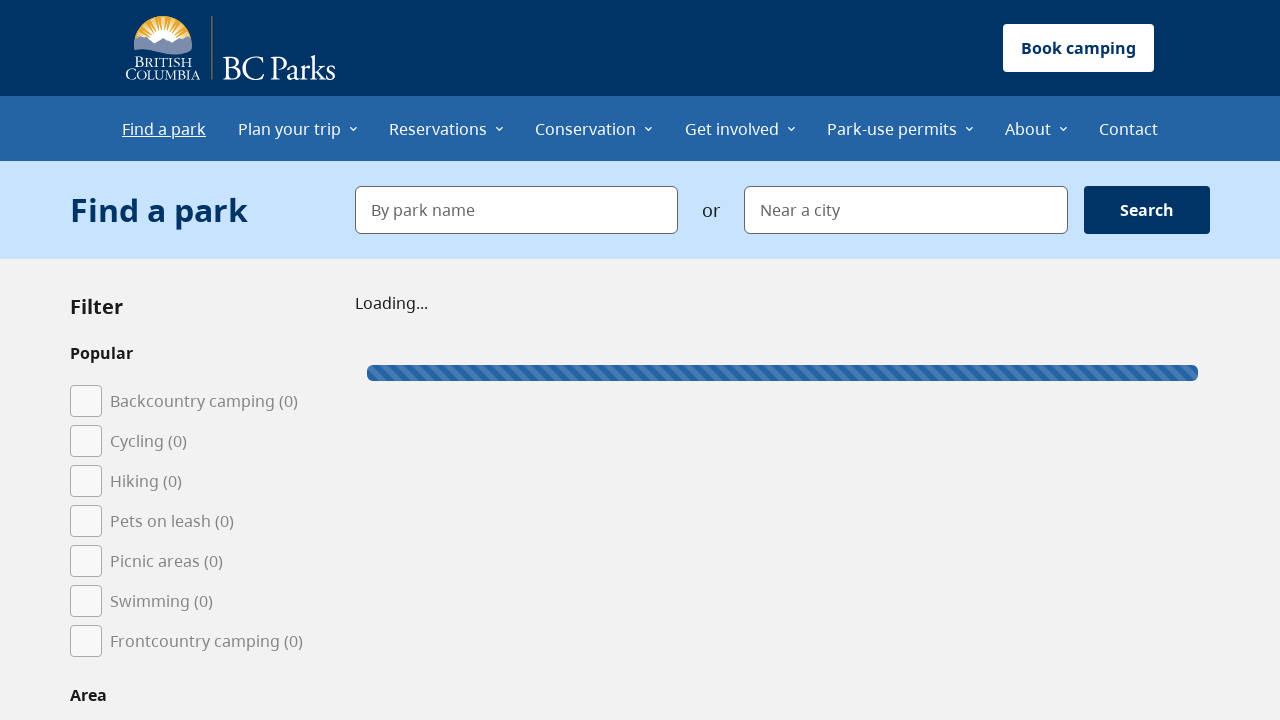

Clicked on 'Near a city' search field at (906, 210) on internal:label="Near a city"i
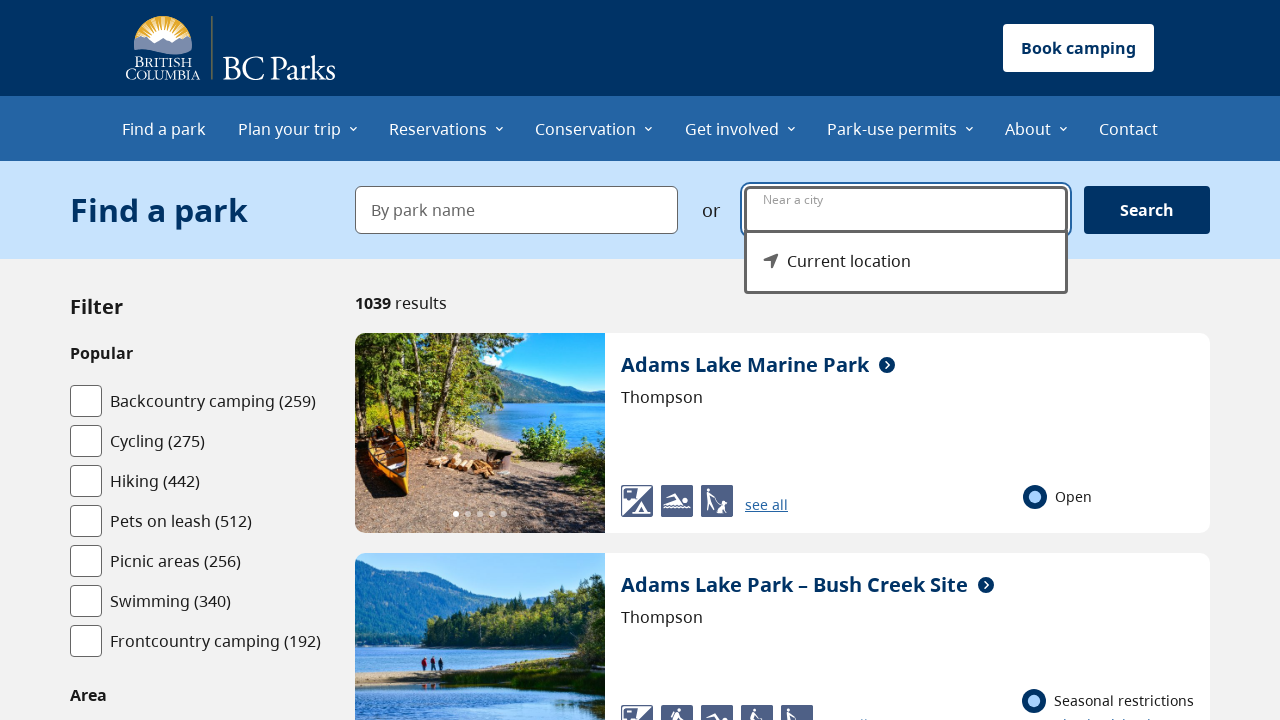

Suggestion dropdown menu became visible
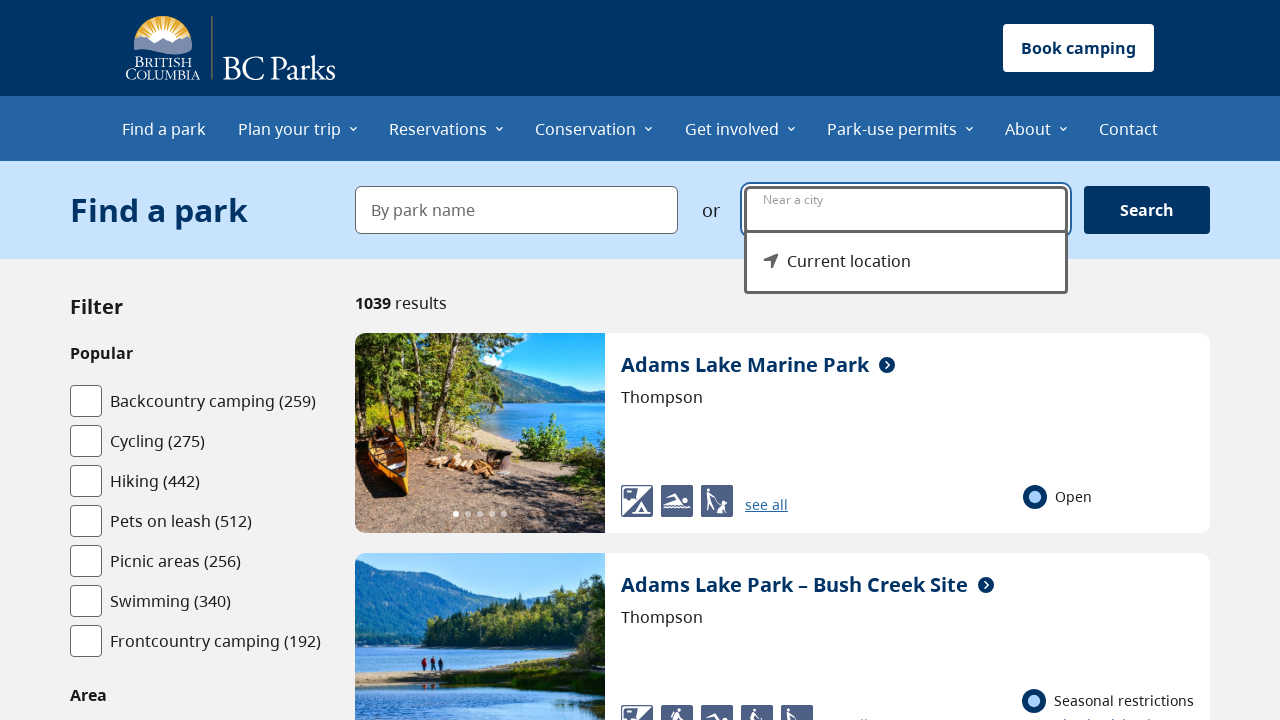

Verified 'Current location' option is visible in suggestion dropdown
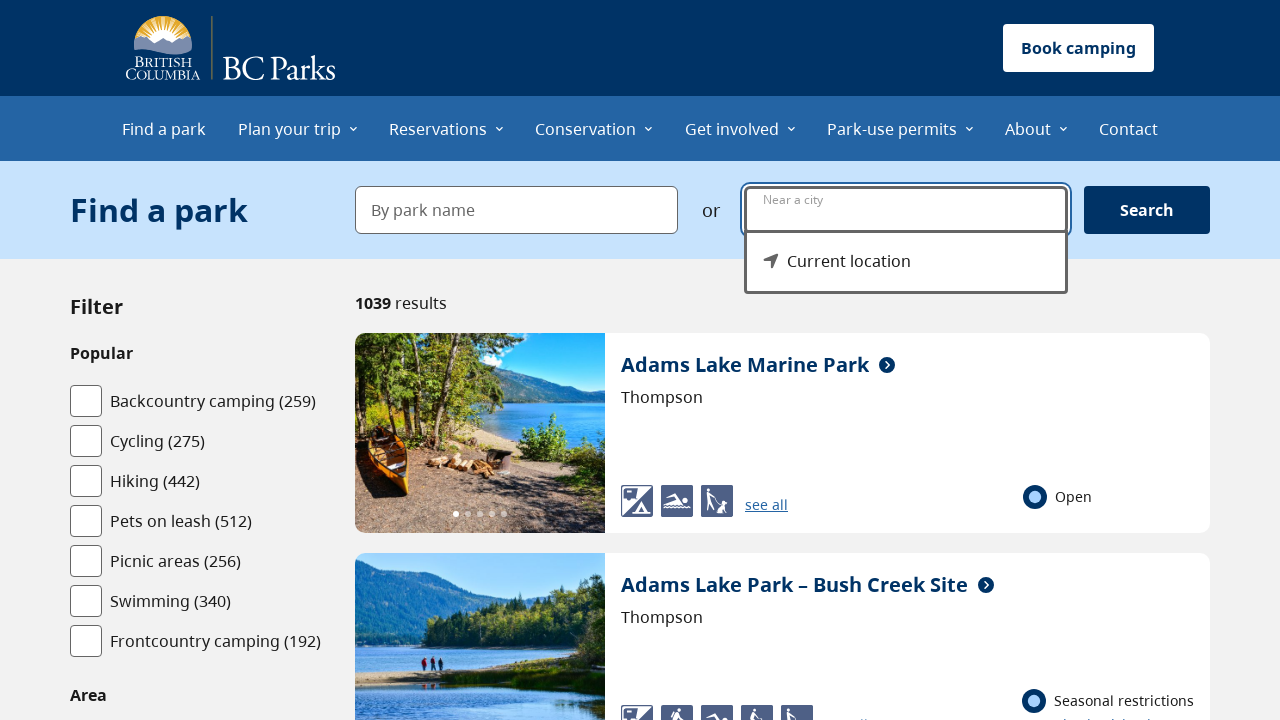

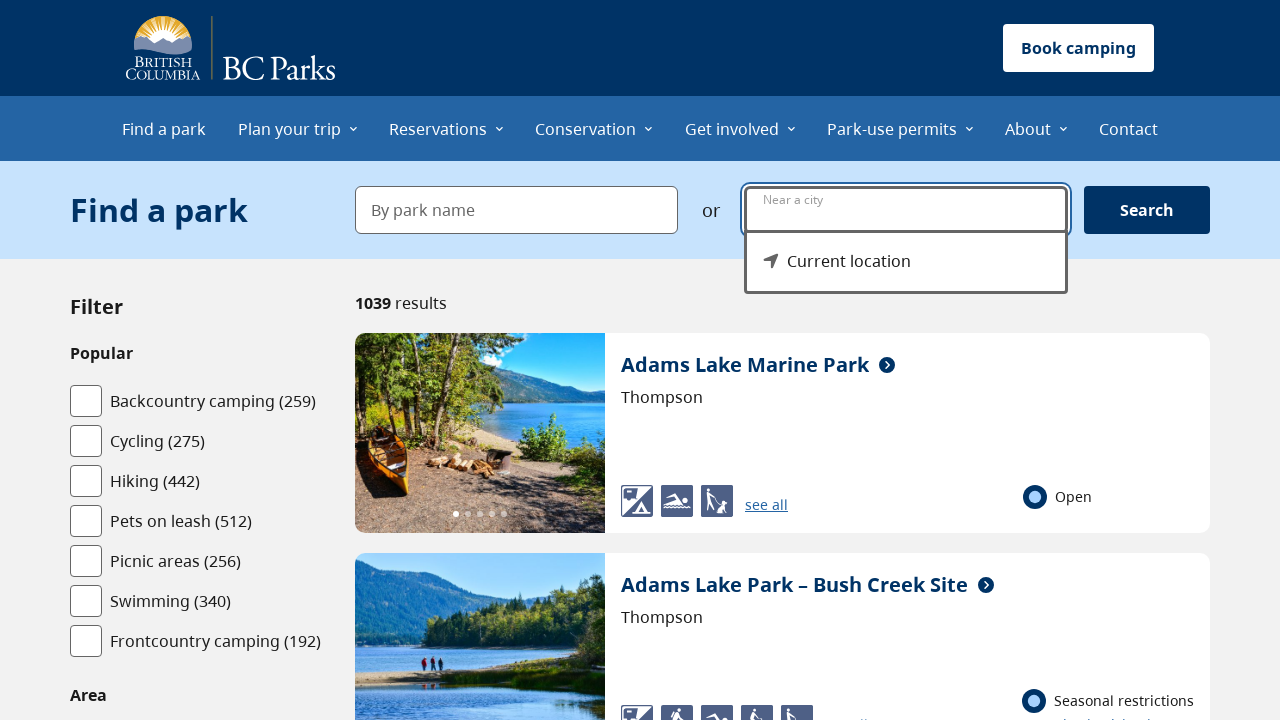